Navigates to a QR code generator website and locates the QR code image element on the page

Starting URL: https://qrcode.tec-it.com/en

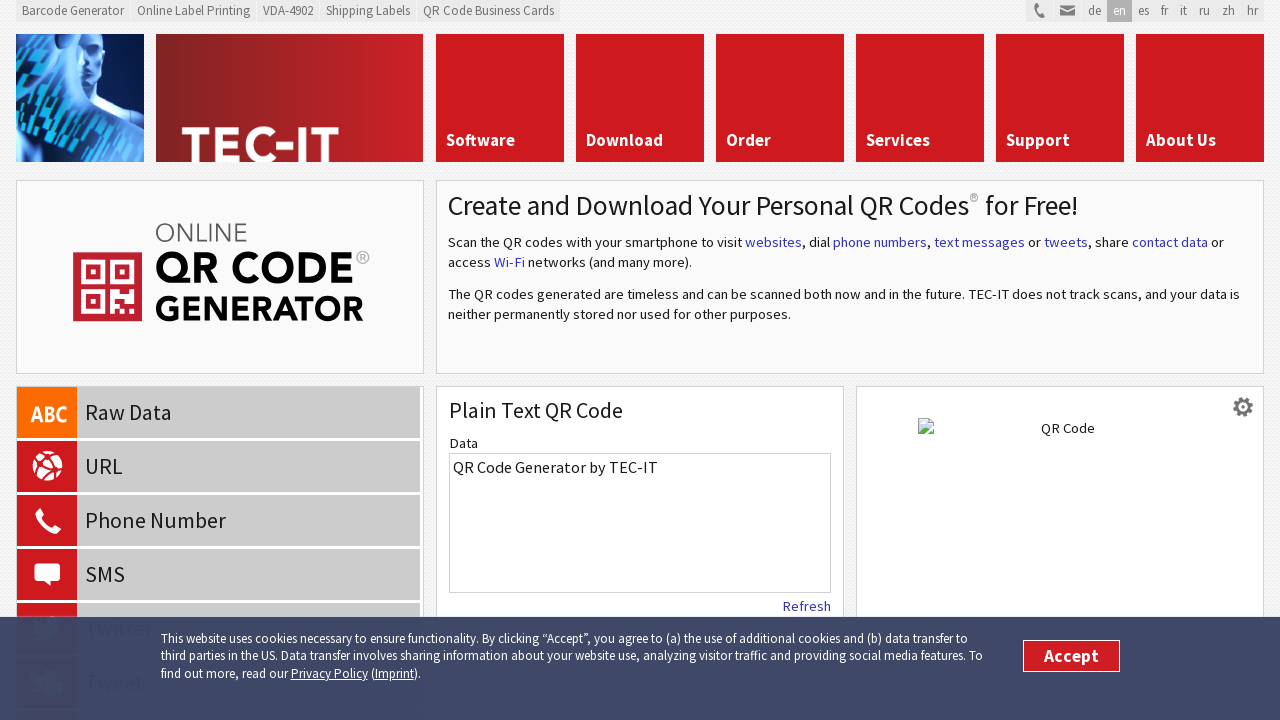

Navigated to QR code generator website
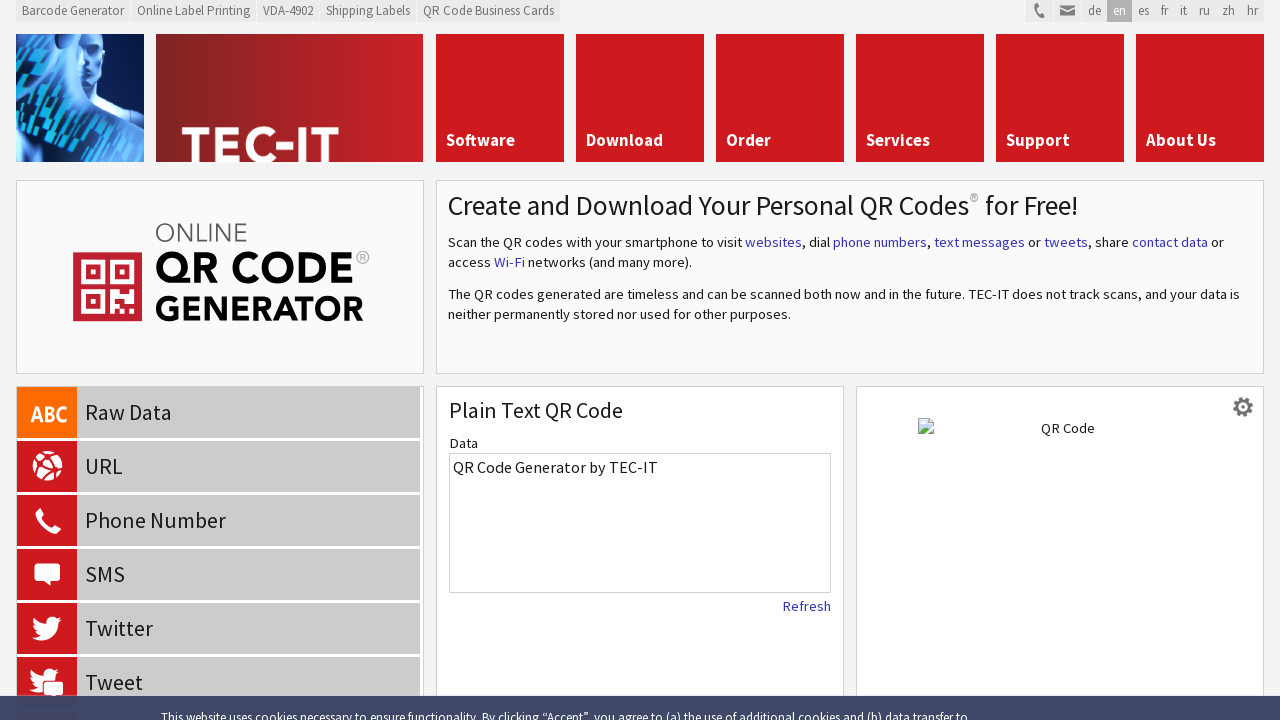

QR code image element loaded on page
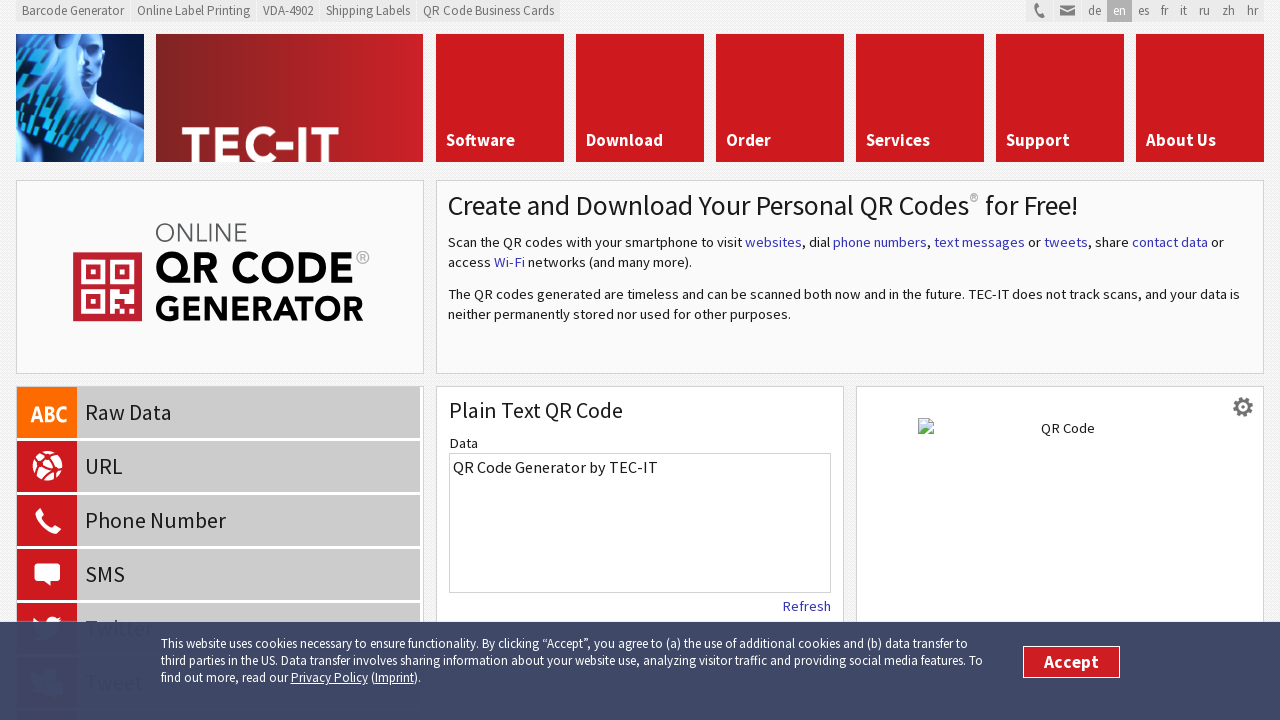

Retrieved QR code image source URL
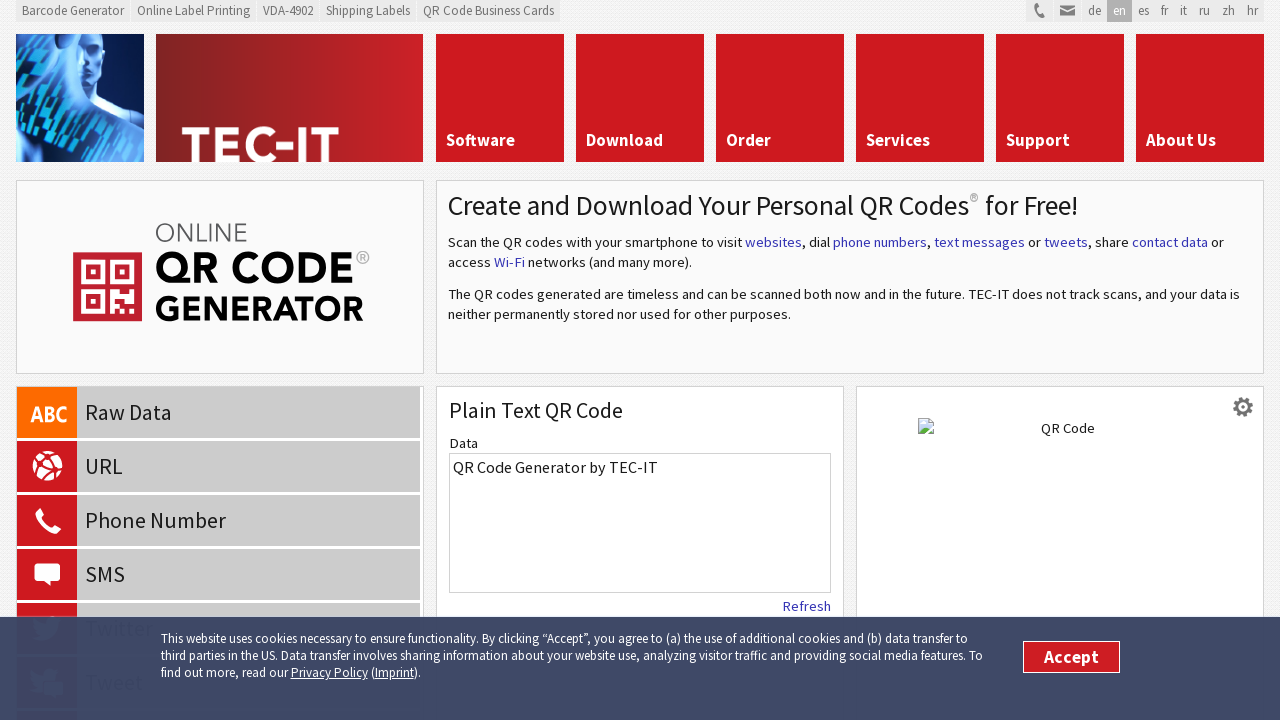

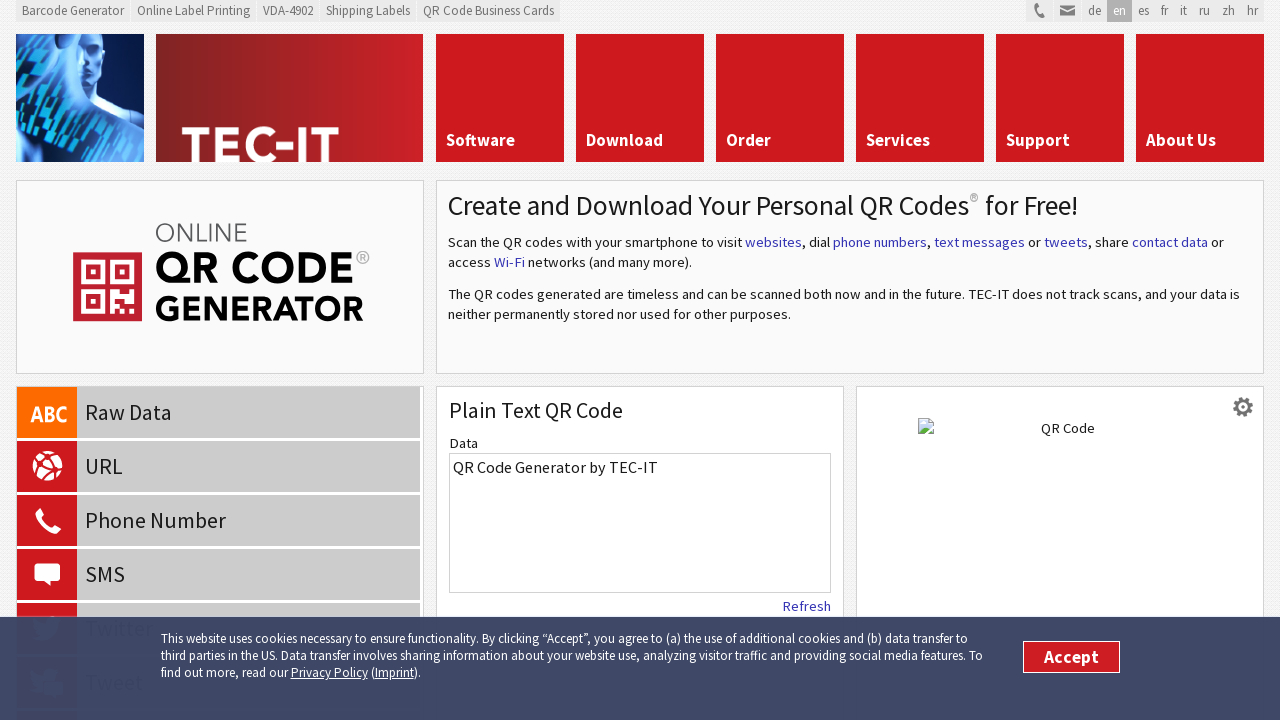